Tests a simple contact form by filling in first name, last name, email, phone number, and message fields, then submitting the form and accepting the alert popup.

Starting URL: https://v1.training-support.net/selenium/simple-form

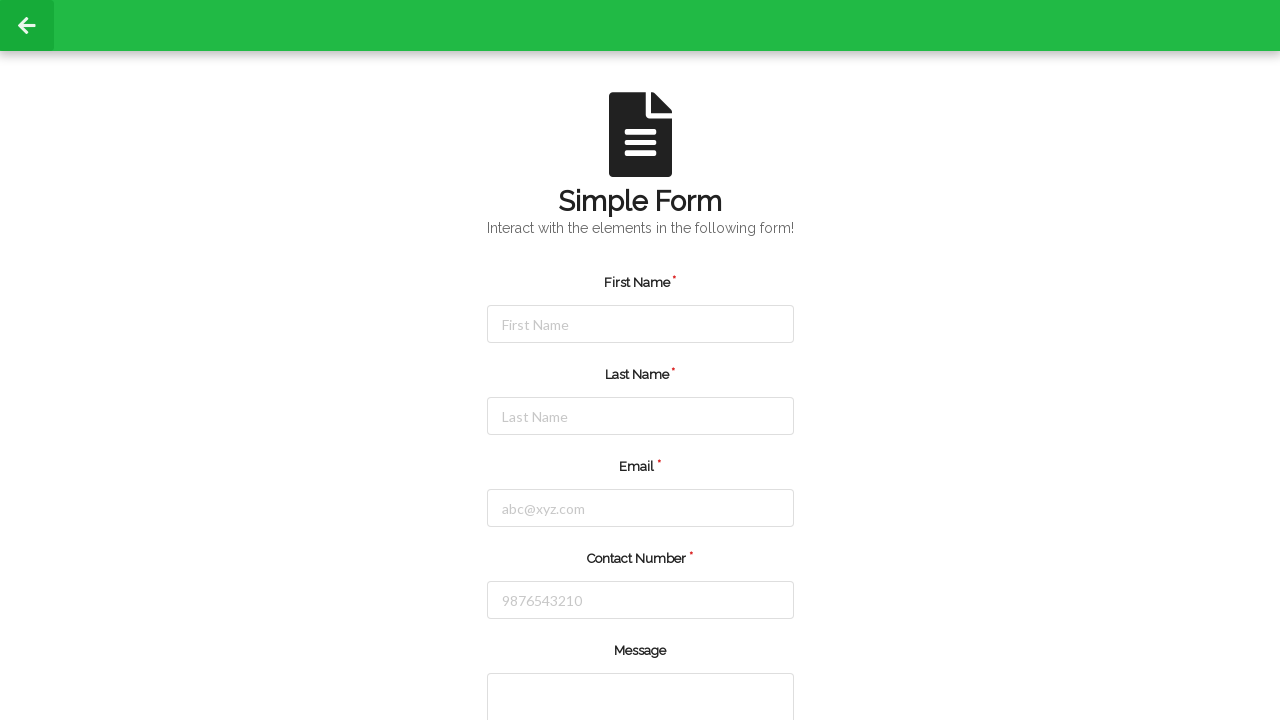

Filled first name field with 'kalyan' on #firstName
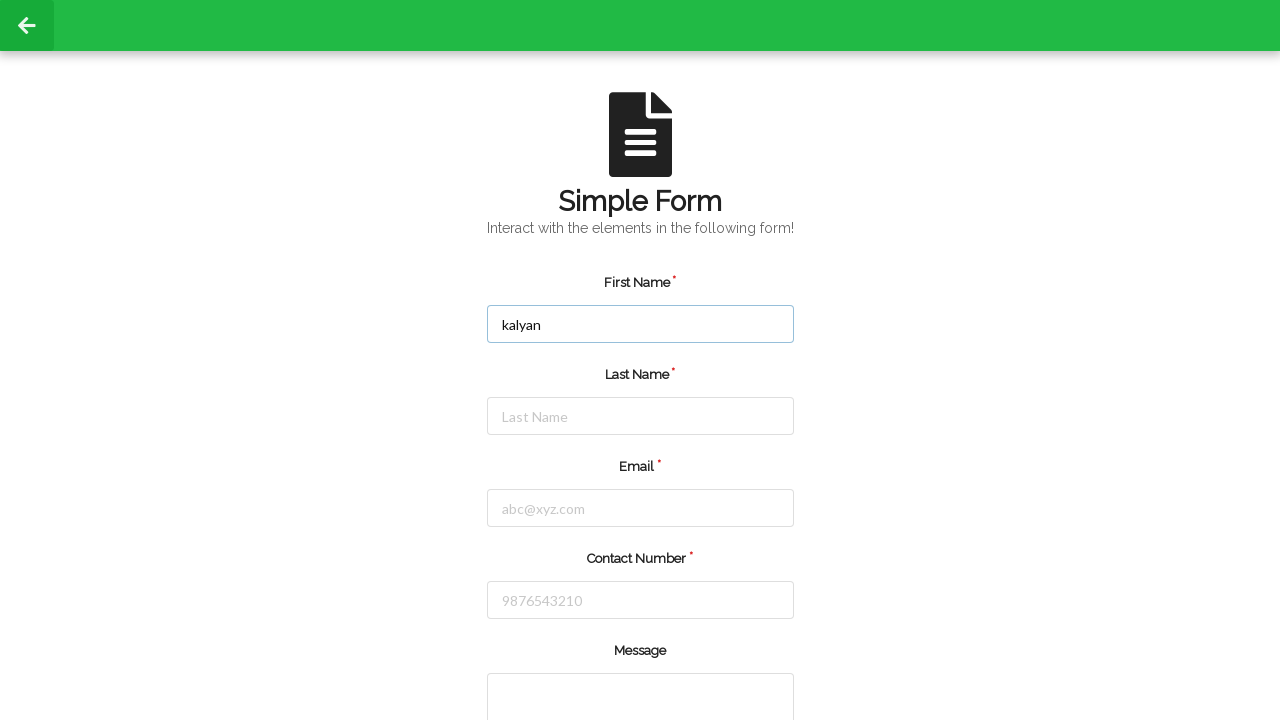

Filled last name field with 'Yadav' on #lastName
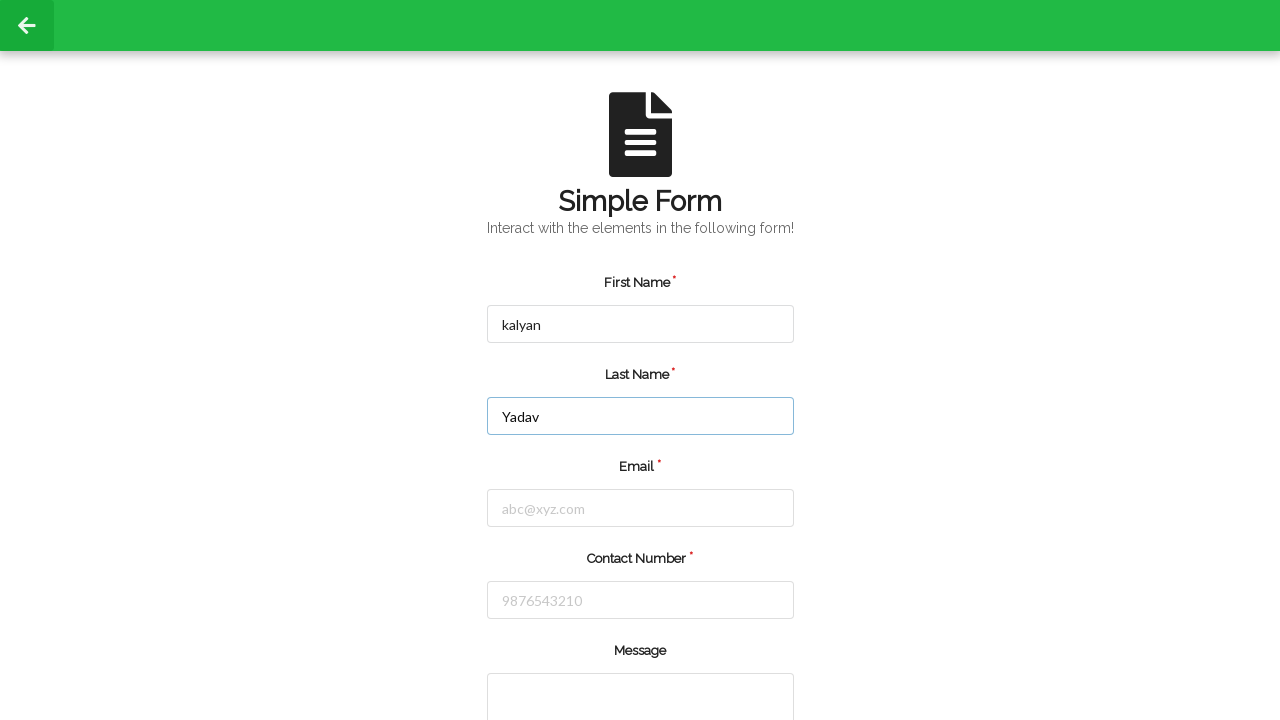

Filled email field with 'mk@gmail.com' on #email
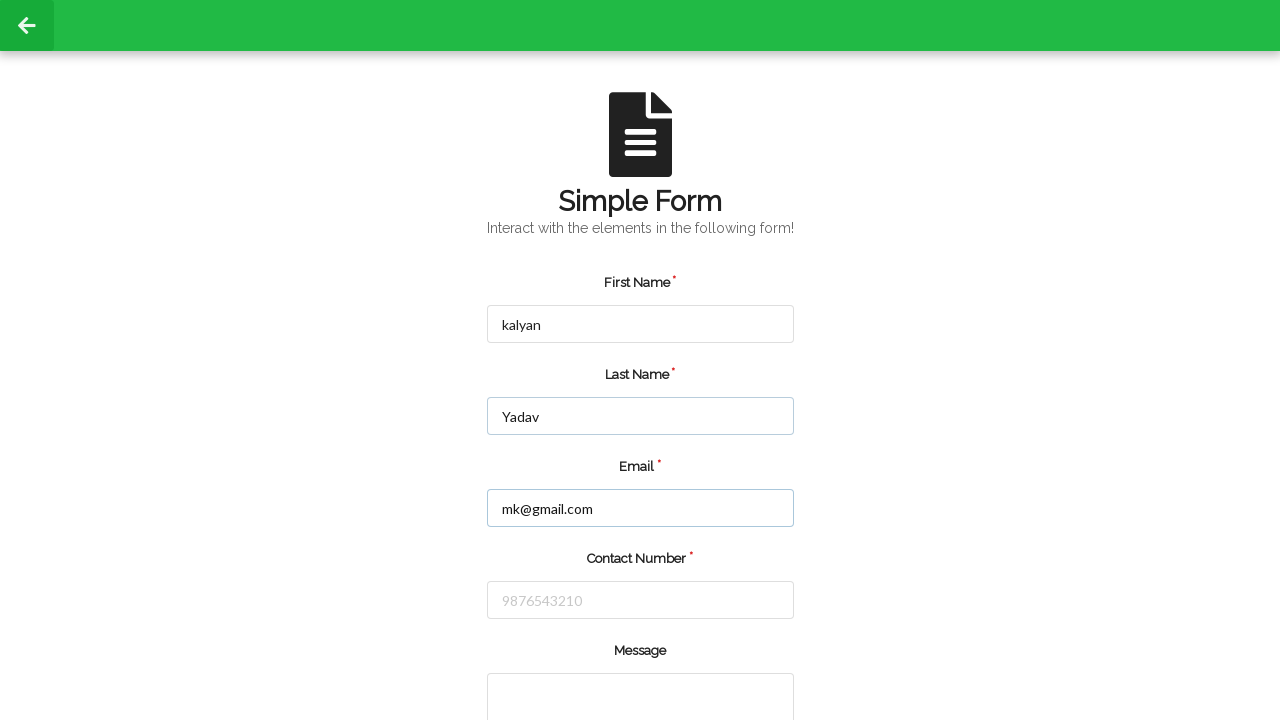

Filled contact number field with '7978675388' on #number
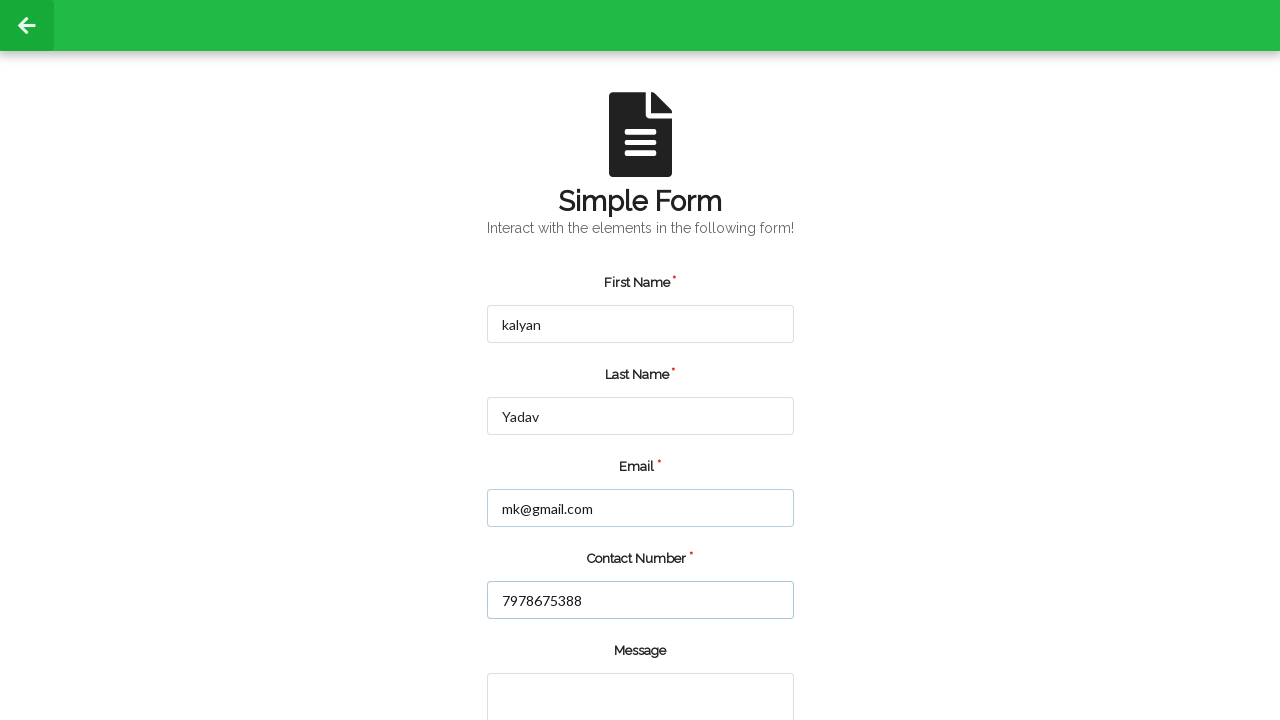

Filled message field with 'Hi Masai_school' on textarea
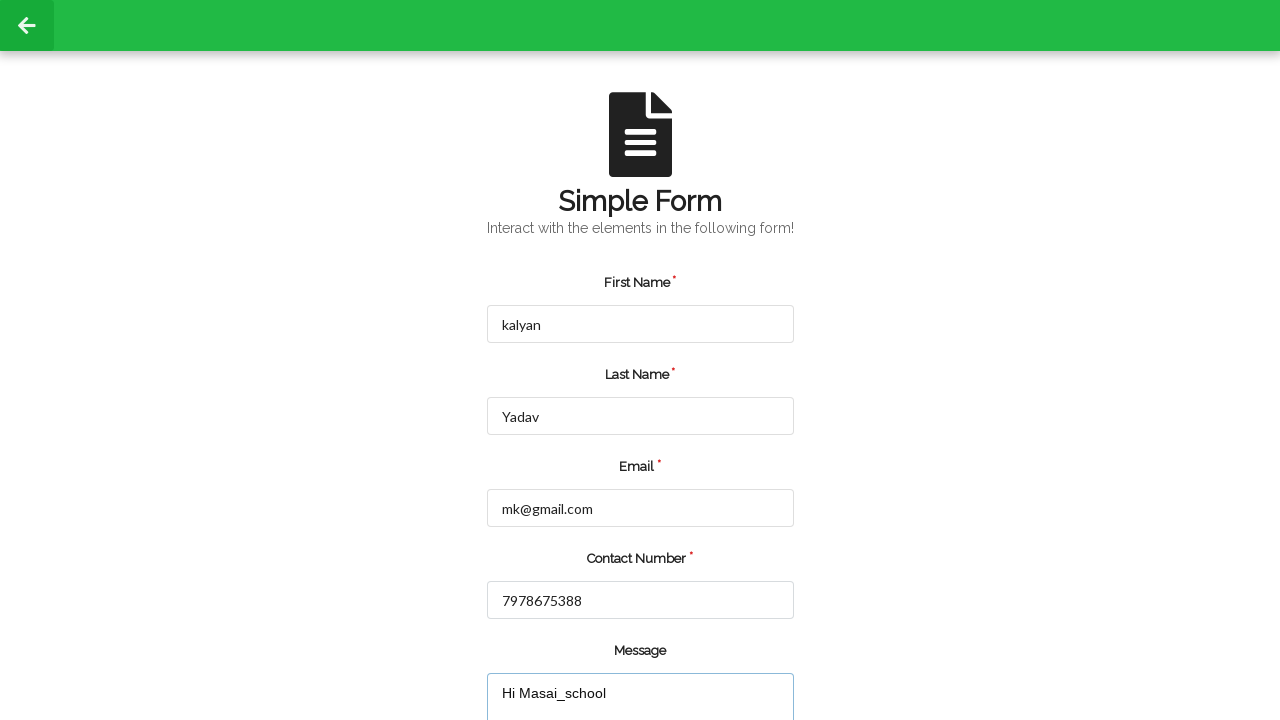

Clicked submit button to submit the contact form at (558, 660) on input[type='submit']
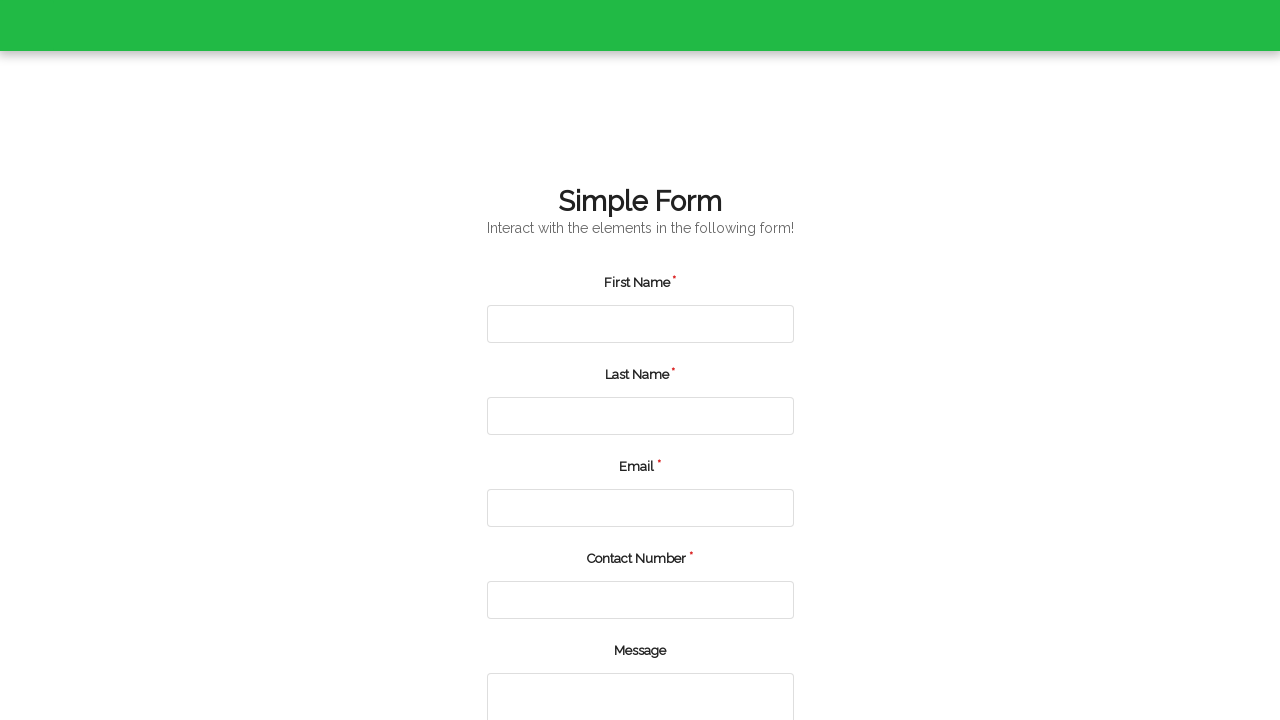

Set up dialog handler to accept alert popup
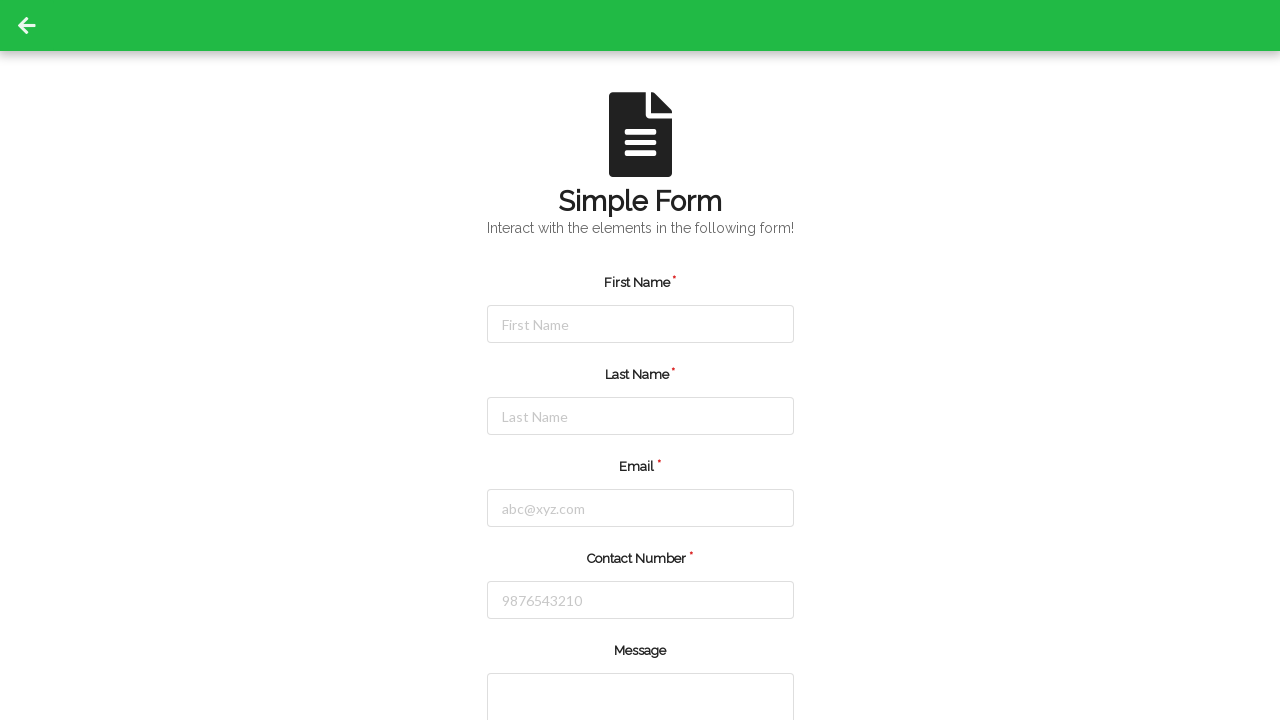

Waited 2 seconds for alert popup to be processed
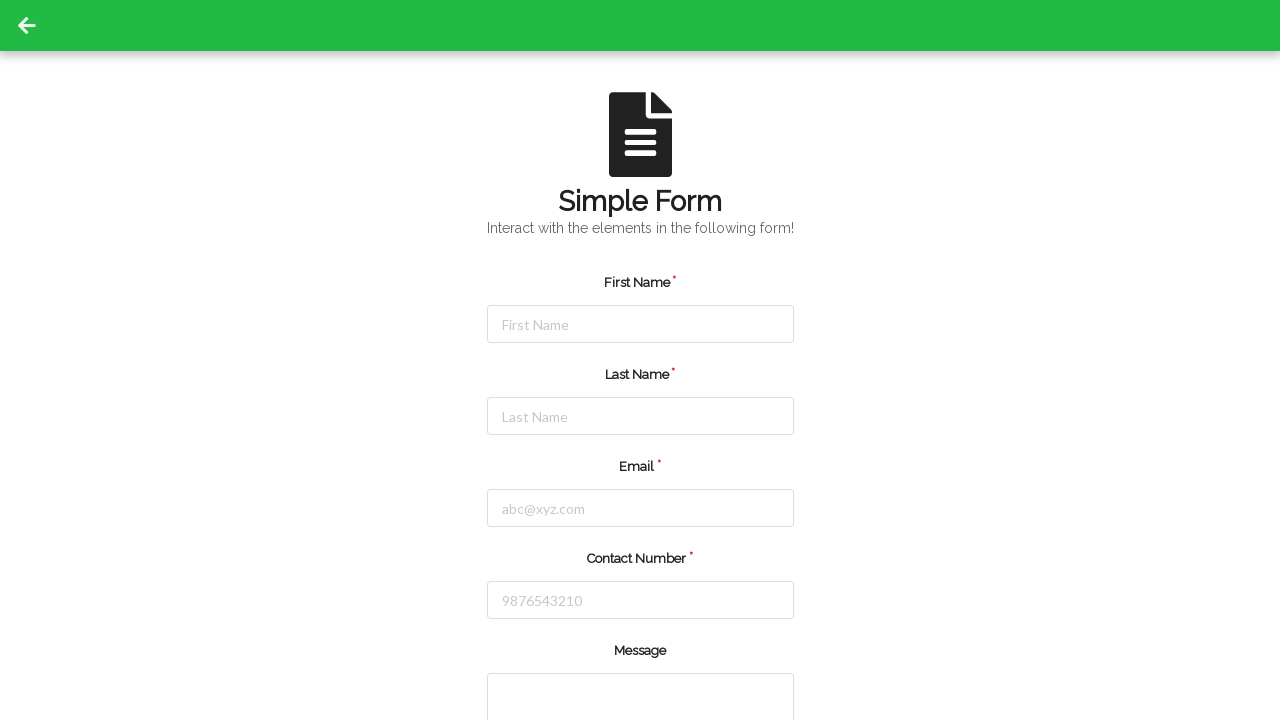

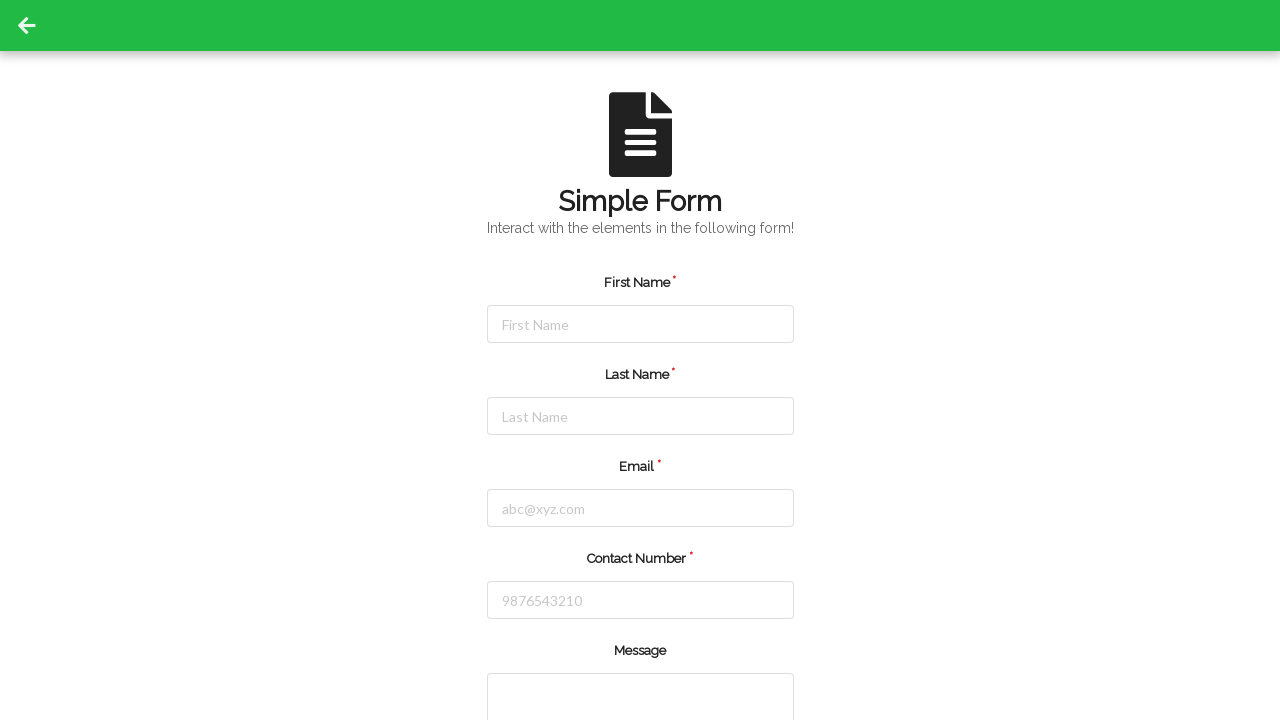